Tests handling of very long todo text

Starting URL: https://todomvc.com/examples/react/dist/

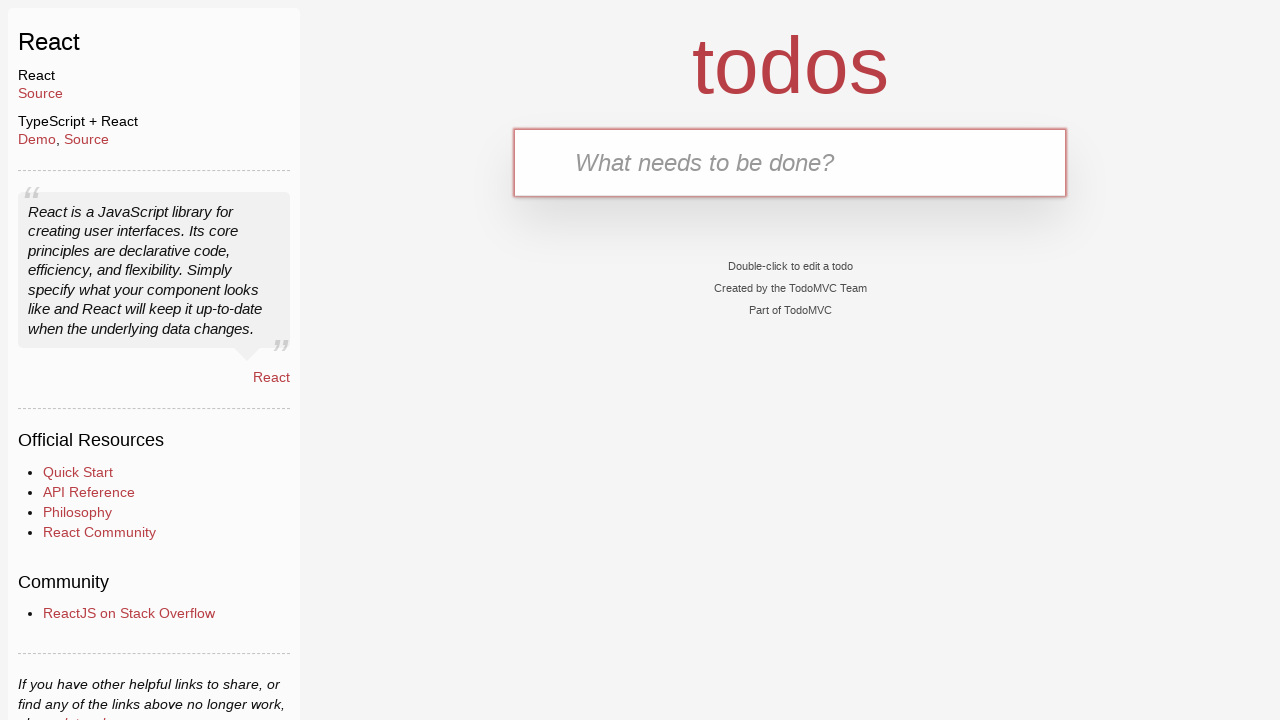

Filled text input with very long todo text on internal:testid=[data-testid="text-input"s]
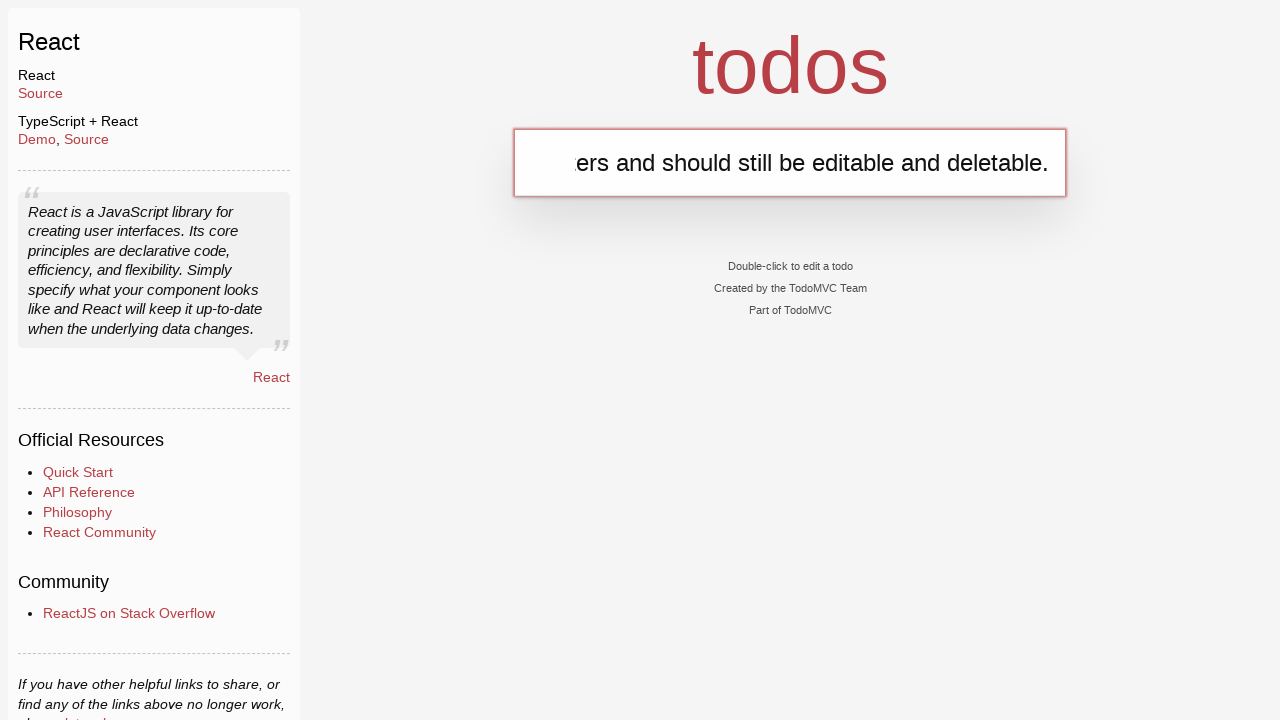

Pressed Enter to add the long todo item on internal:testid=[data-testid="text-input"s]
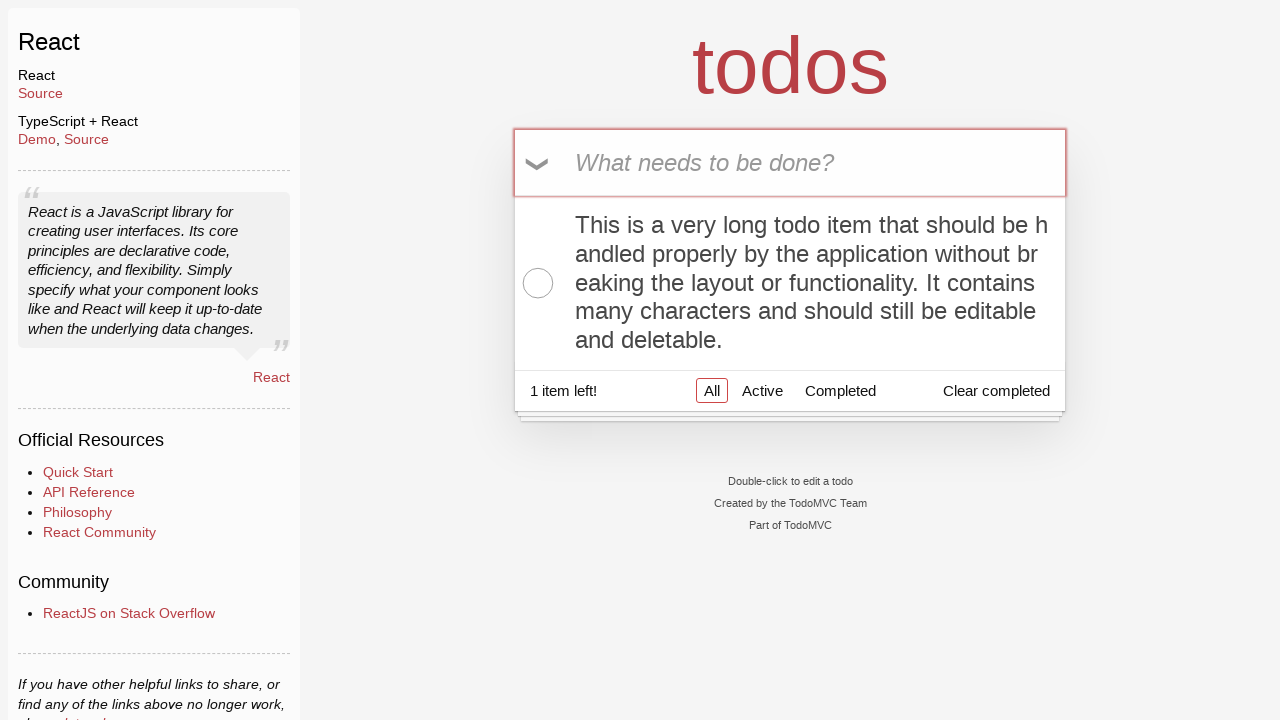

Verified long todo item was added and is visible
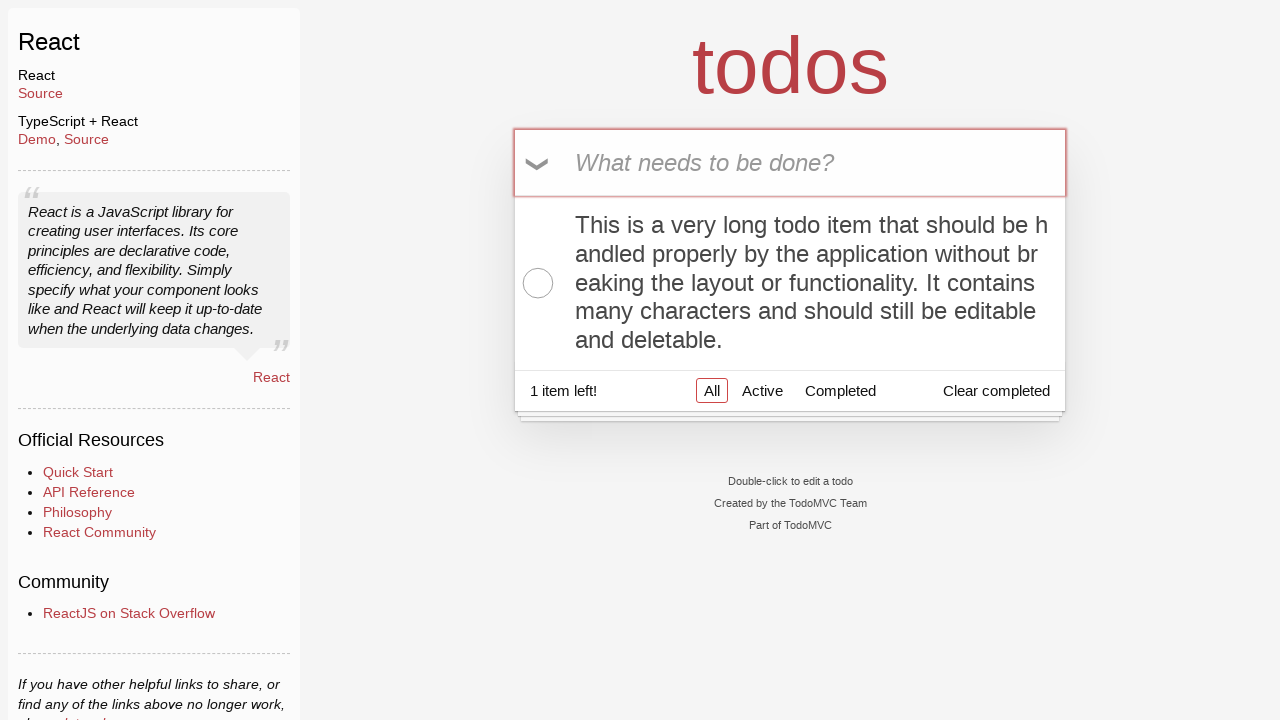

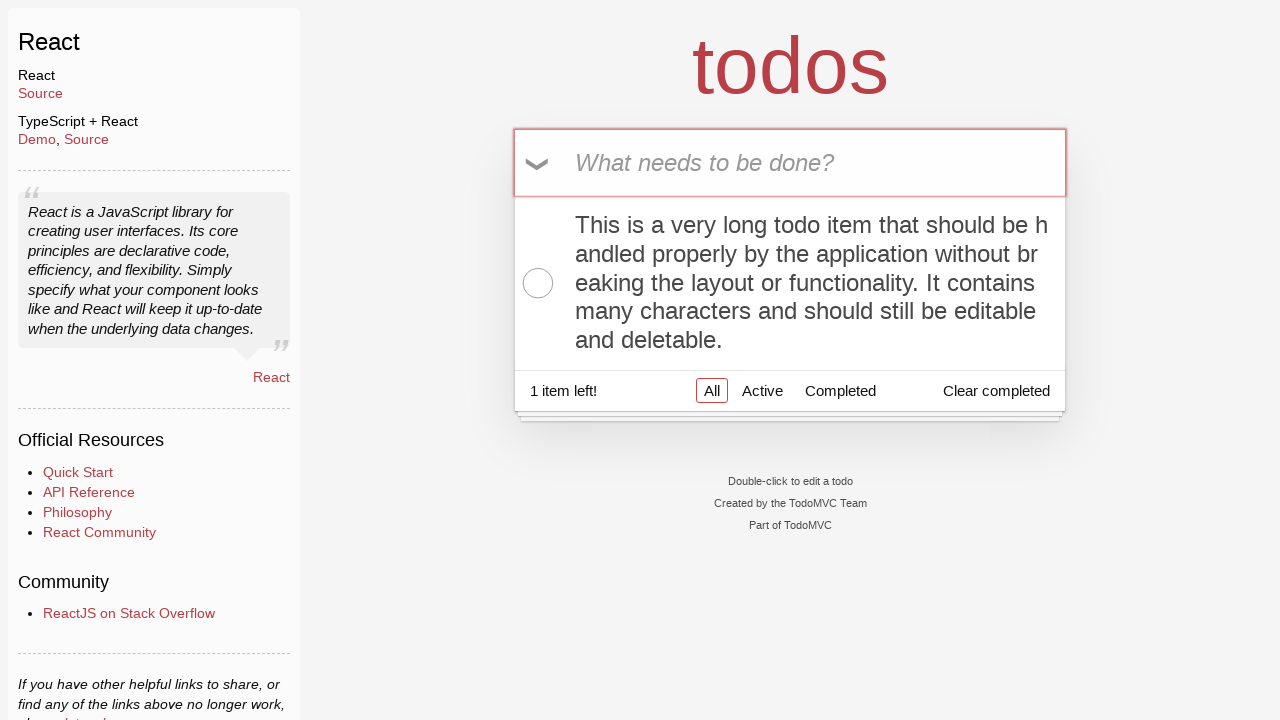